Tests checkbox and radio button selection states by clicking and verifying their checked status

Starting URL: https://automationfc.github.io/basic-form/index.html

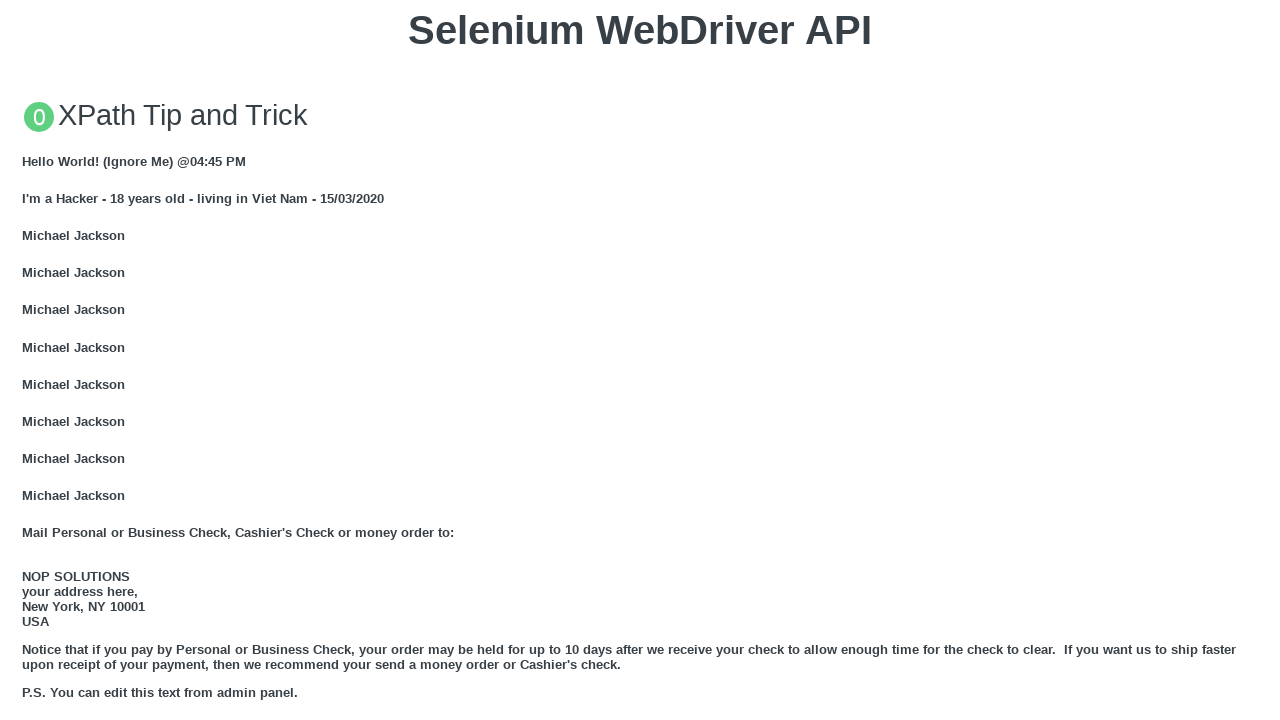

Clicked age checkbox (under_18) at (28, 360) on xpath=//input[@id='under_18']
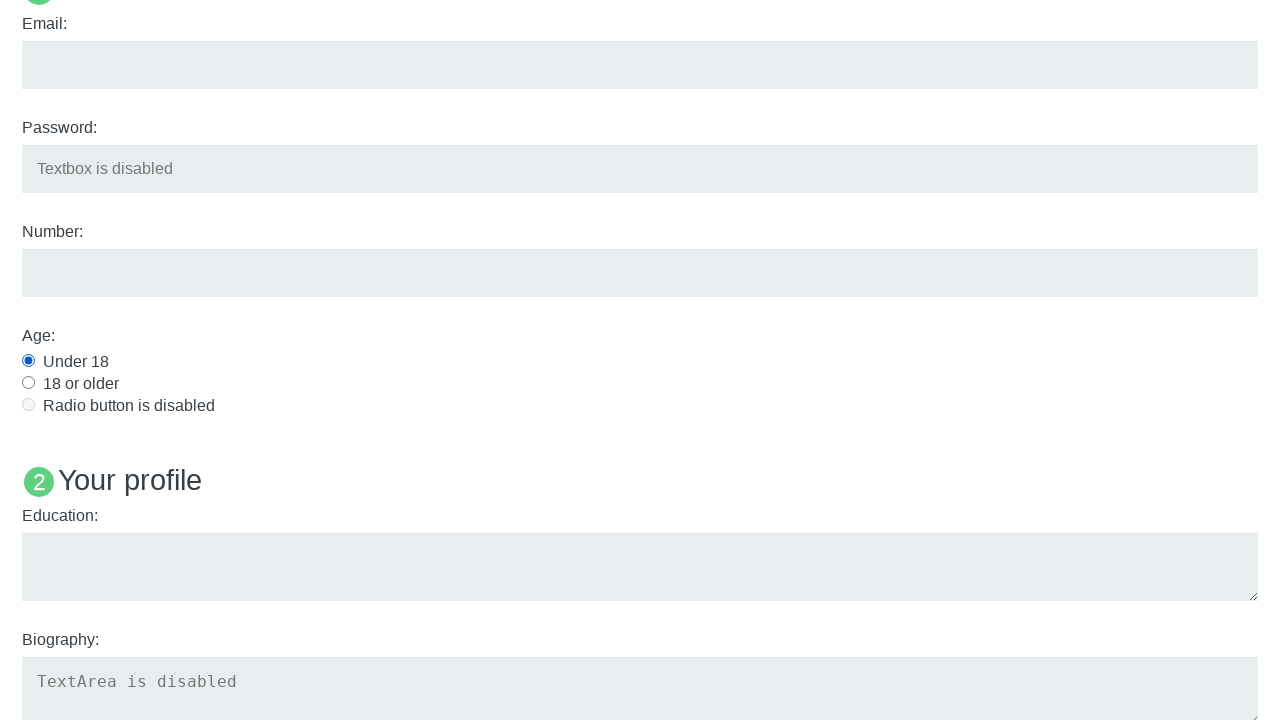

Verified age checkbox is checked
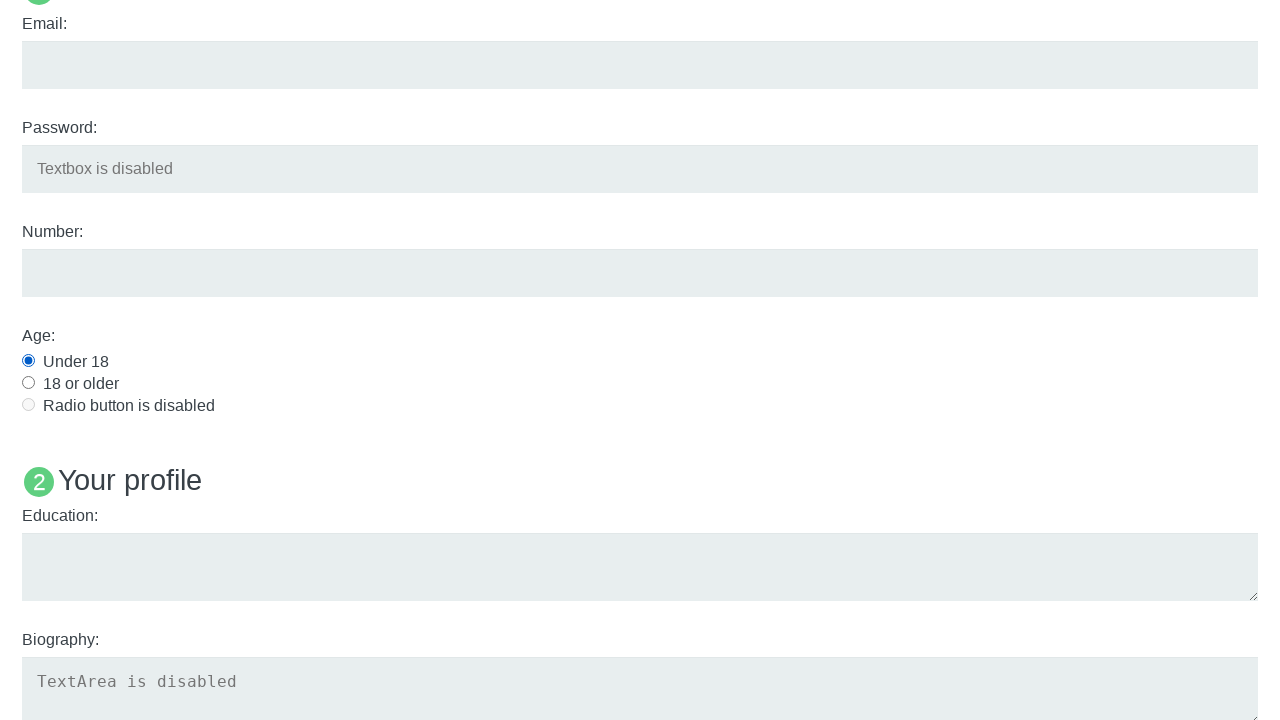

Clicked language checkbox (java) at (28, 361) on xpath=//input[@id='java']
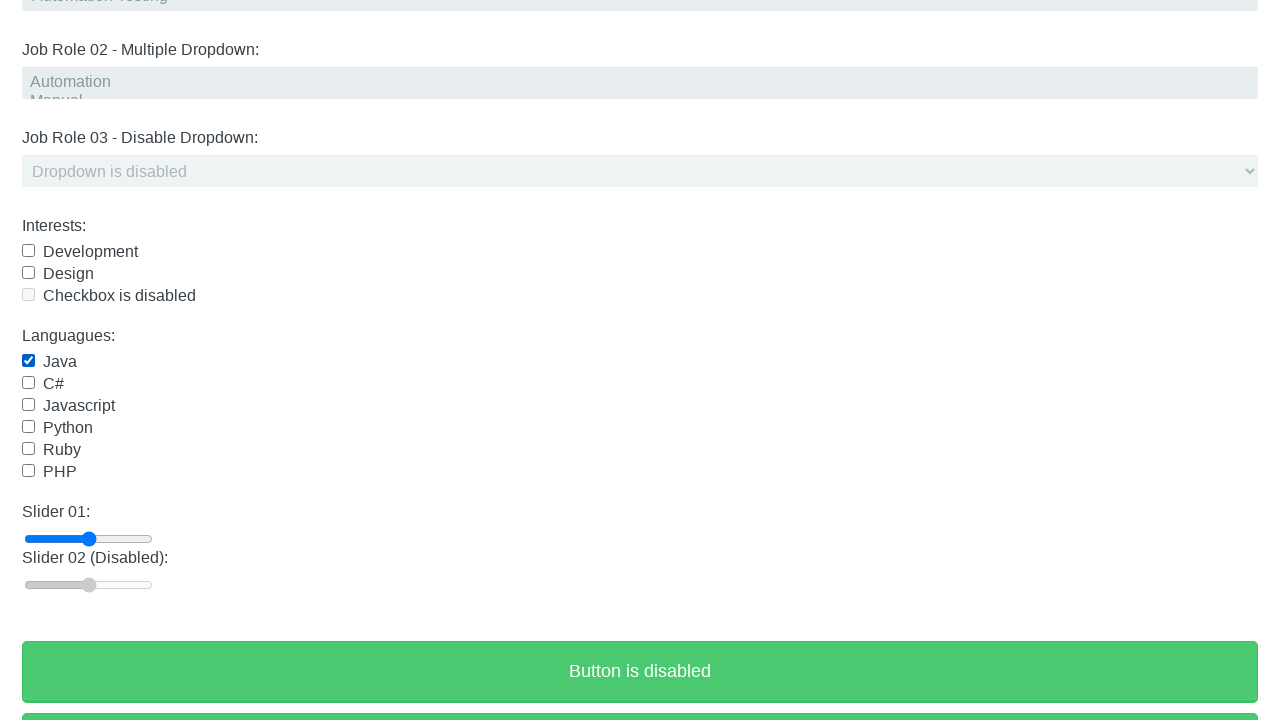

Verified language checkbox is checked
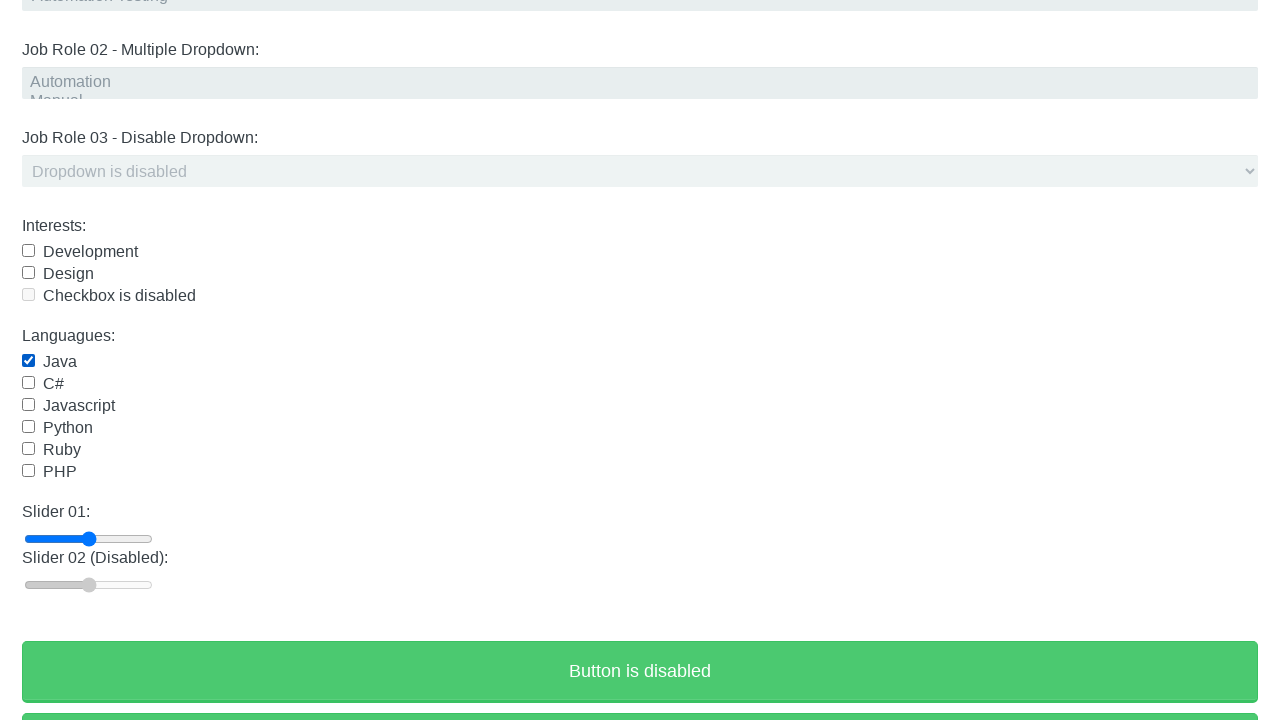

Clicked language checkbox (java) again to deselect at (28, 361) on xpath=//input[@id='java']
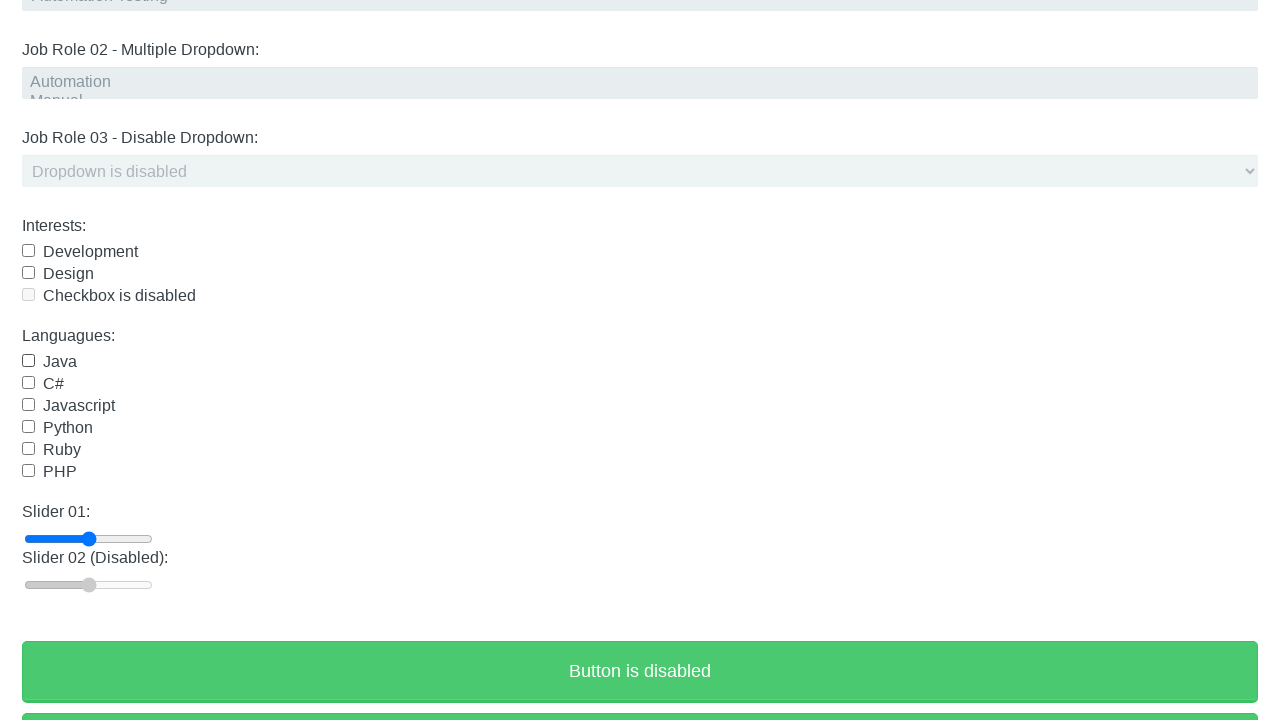

Verified language checkbox is unchecked
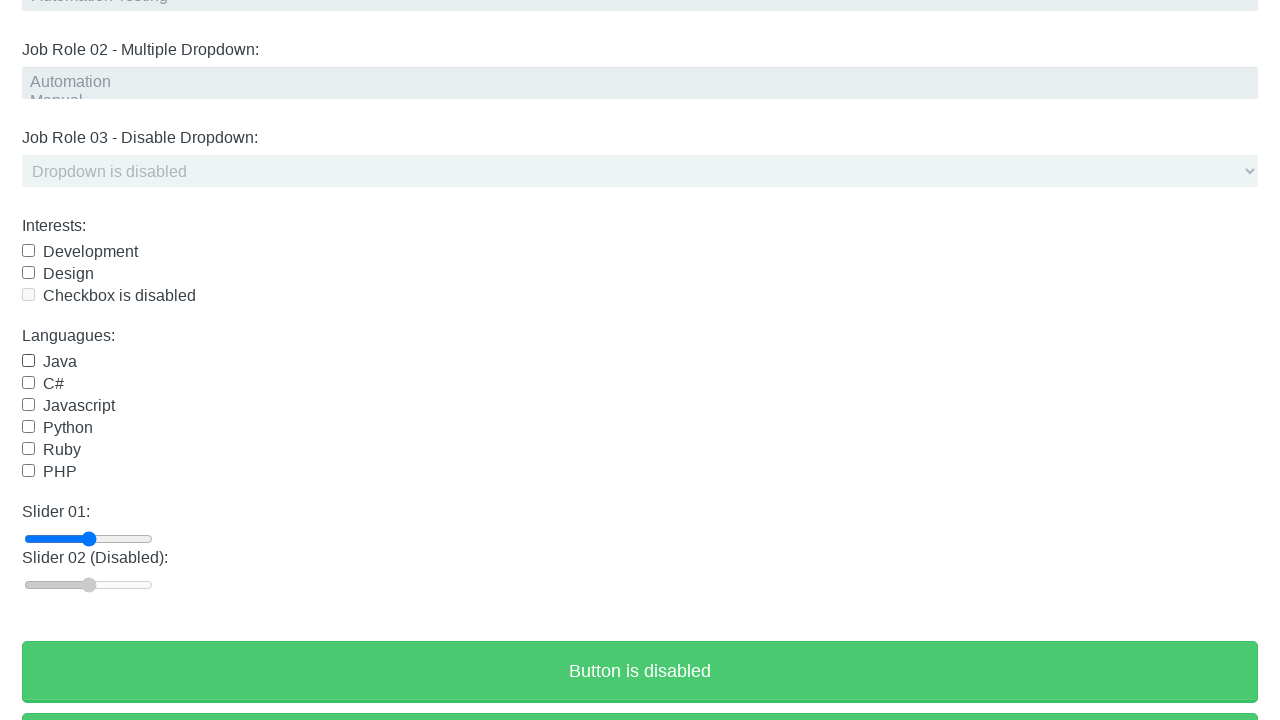

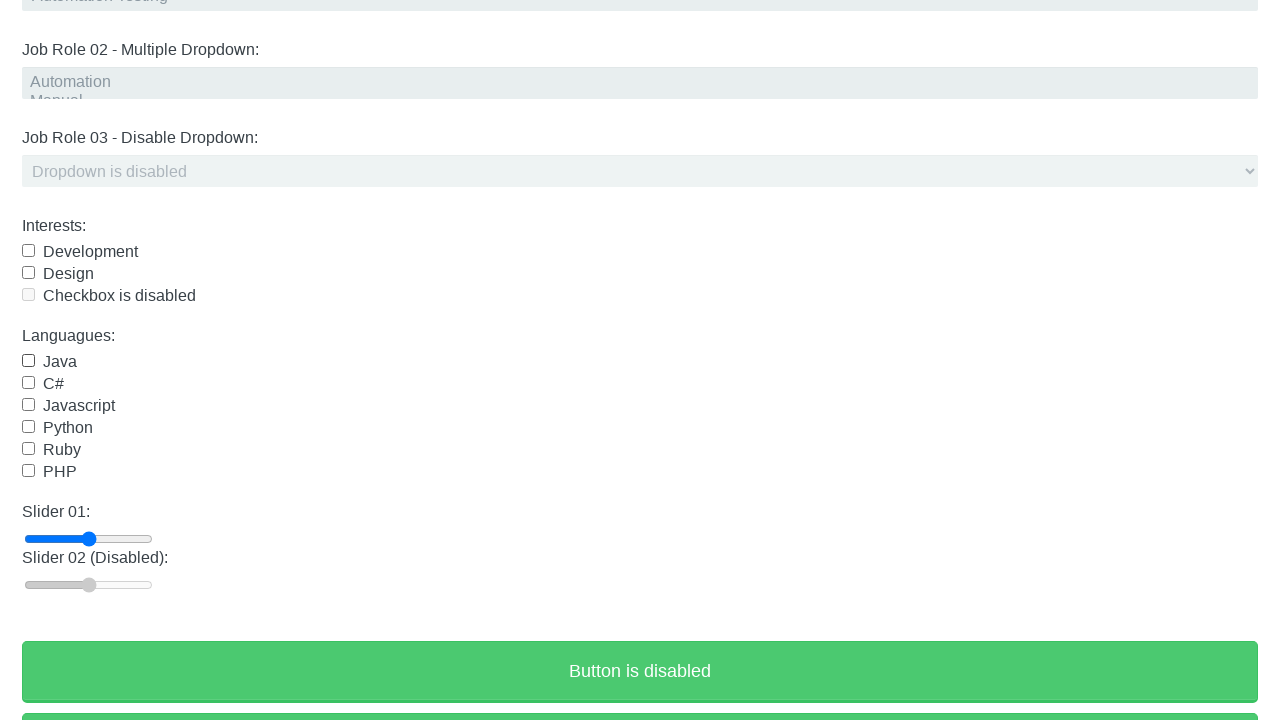